Tests clicking the Signup button from the homepage and verifies navigation to the signup page

Starting URL: https://selenium-blog.herokuapp.com/

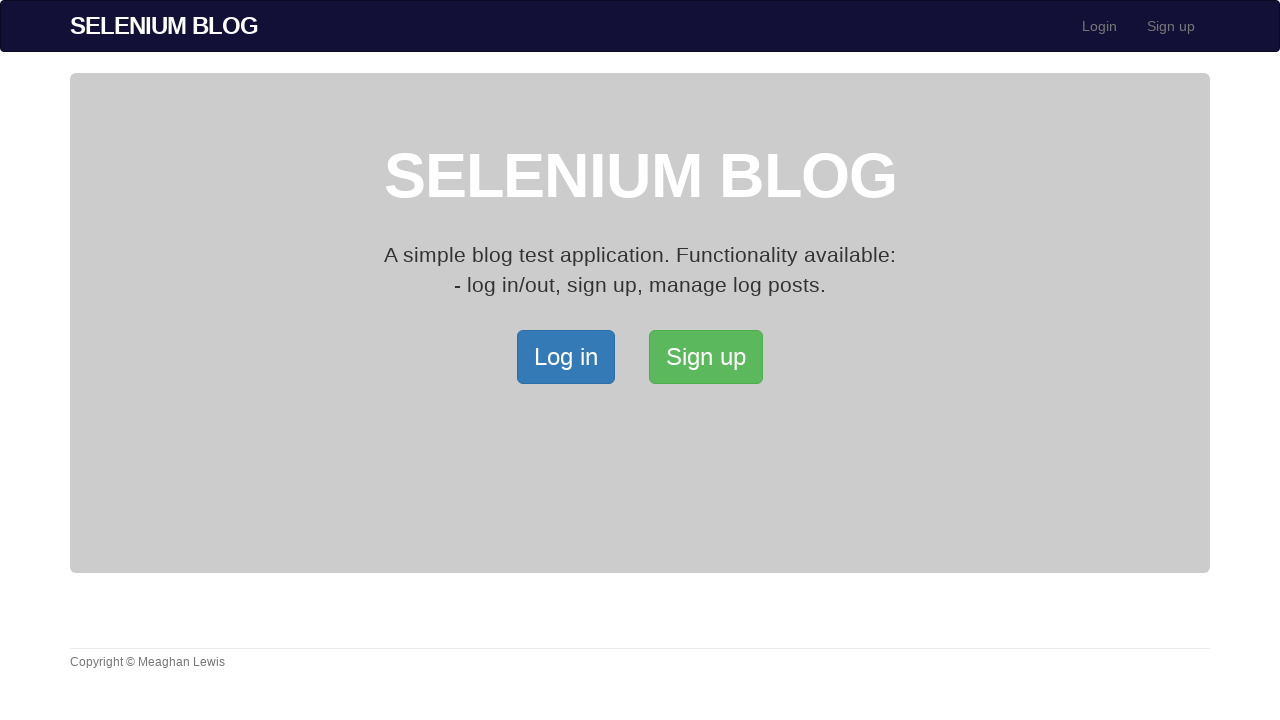

Clicked Signup button from homepage at (706, 357) on xpath=/html/body/div[2]/div/a[2]
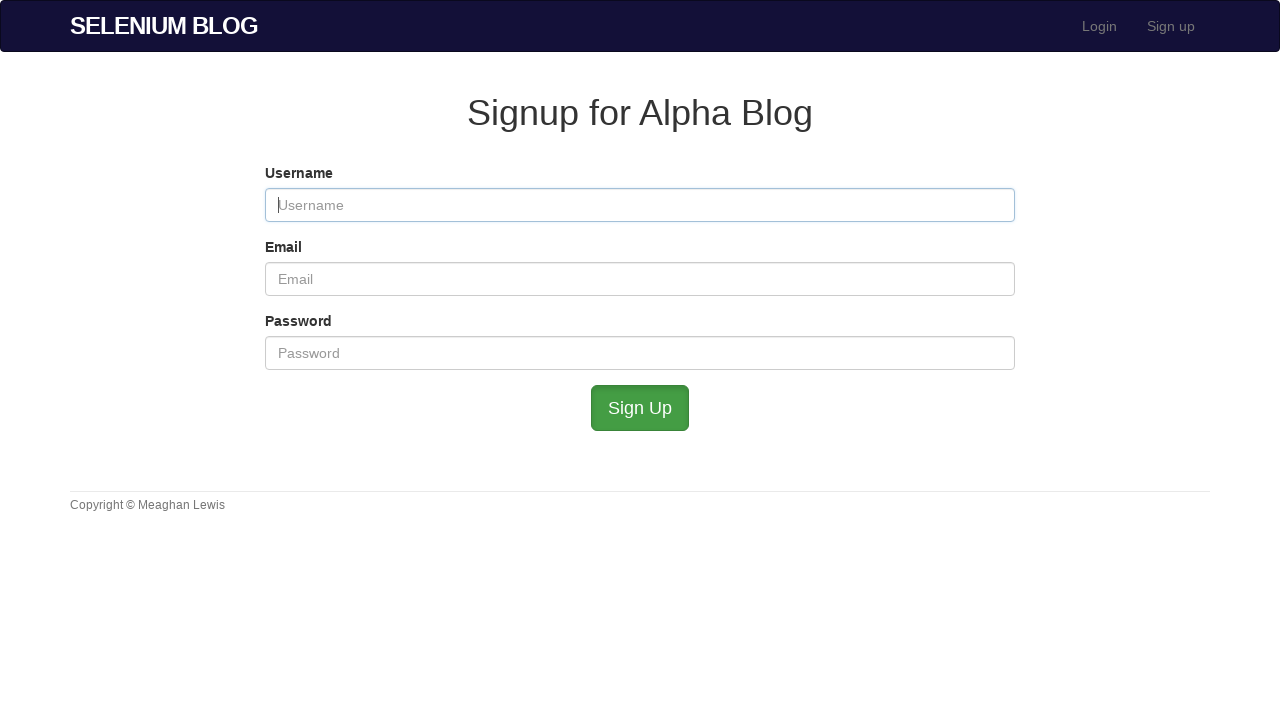

Verified navigation to signup page
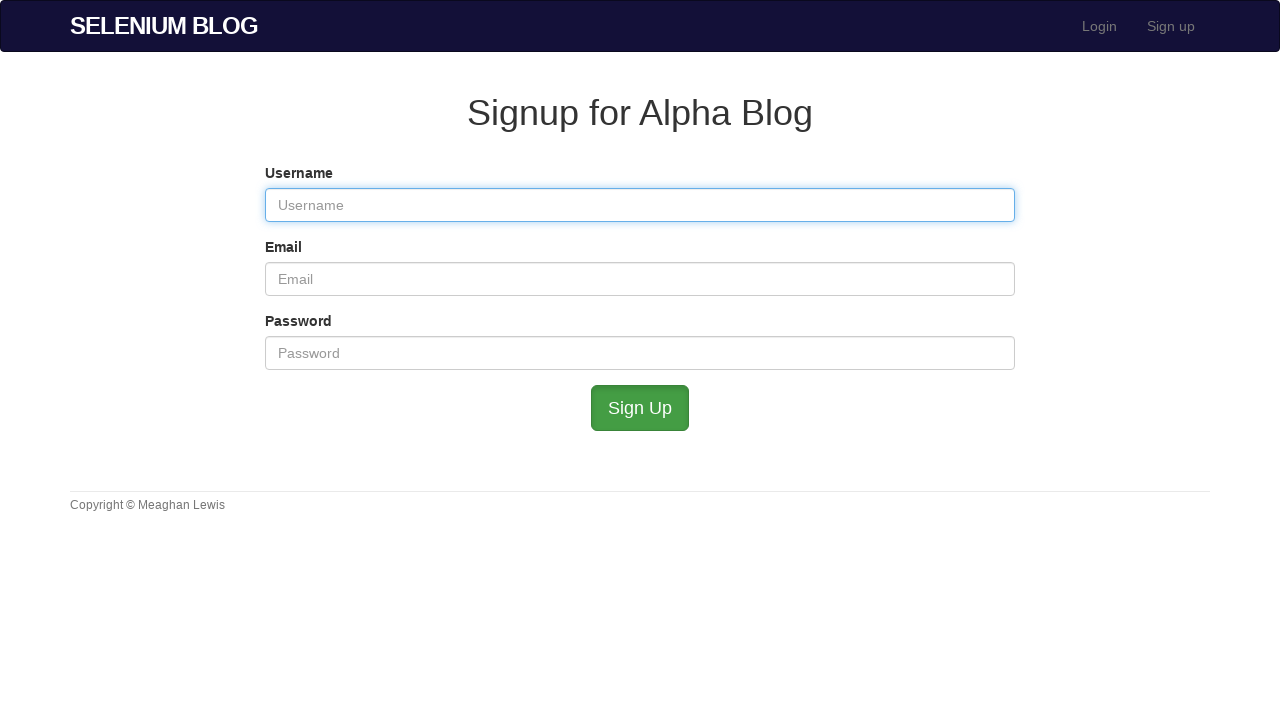

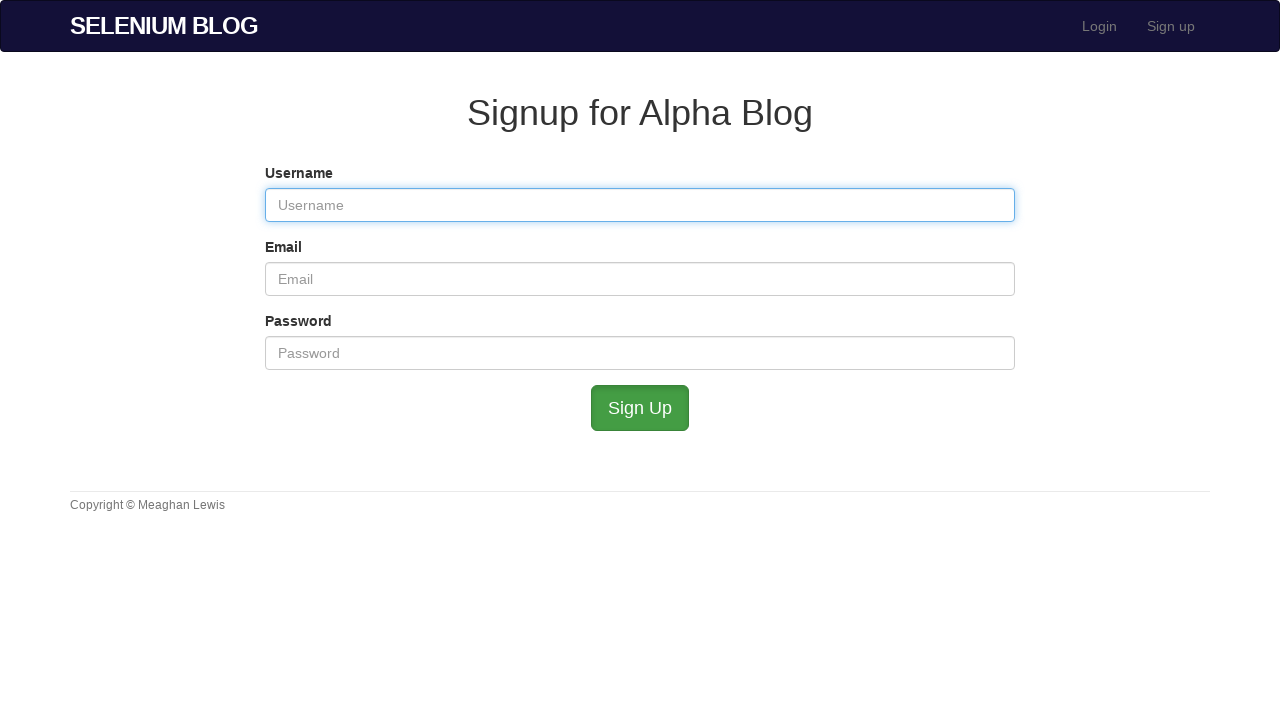